Tests double-click functionality by entering text in an input field and double-clicking a button to copy the text to another field.

Starting URL: https://www.w3schools.com/tags/tryit.asp?filename=tryhtml5_ev_ondblclick3

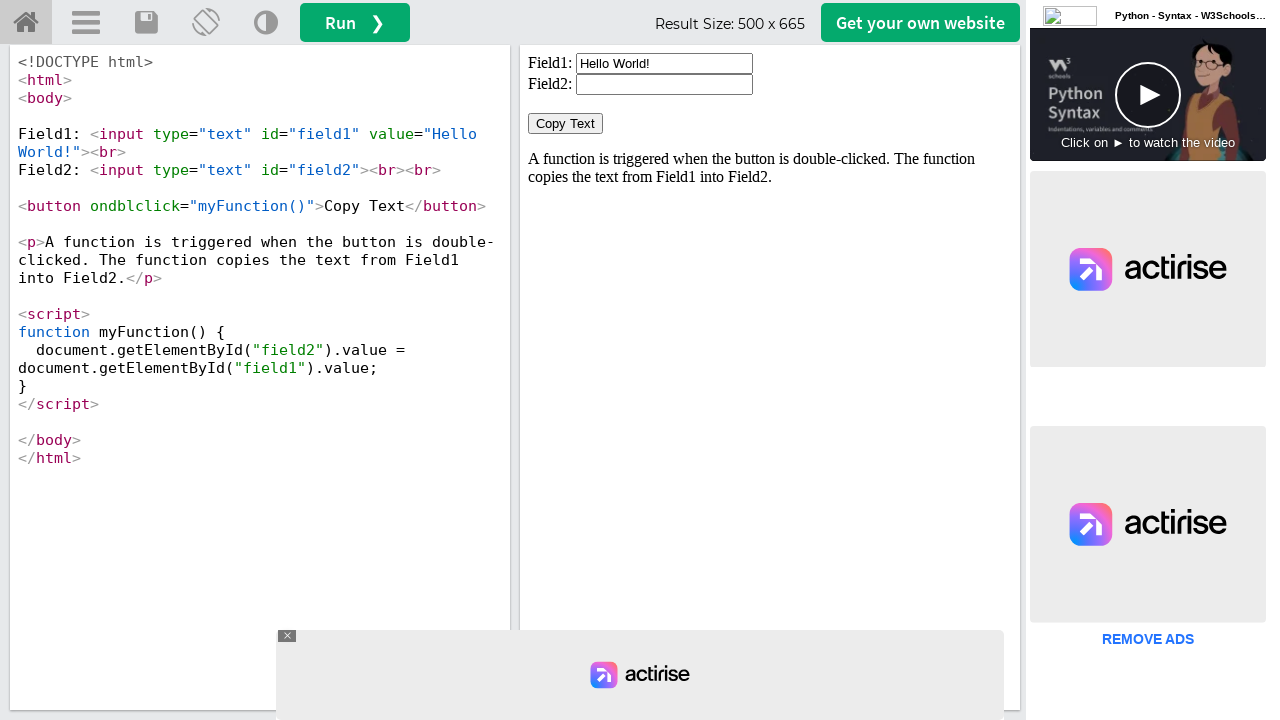

Located and switched to the iframe containing the test content
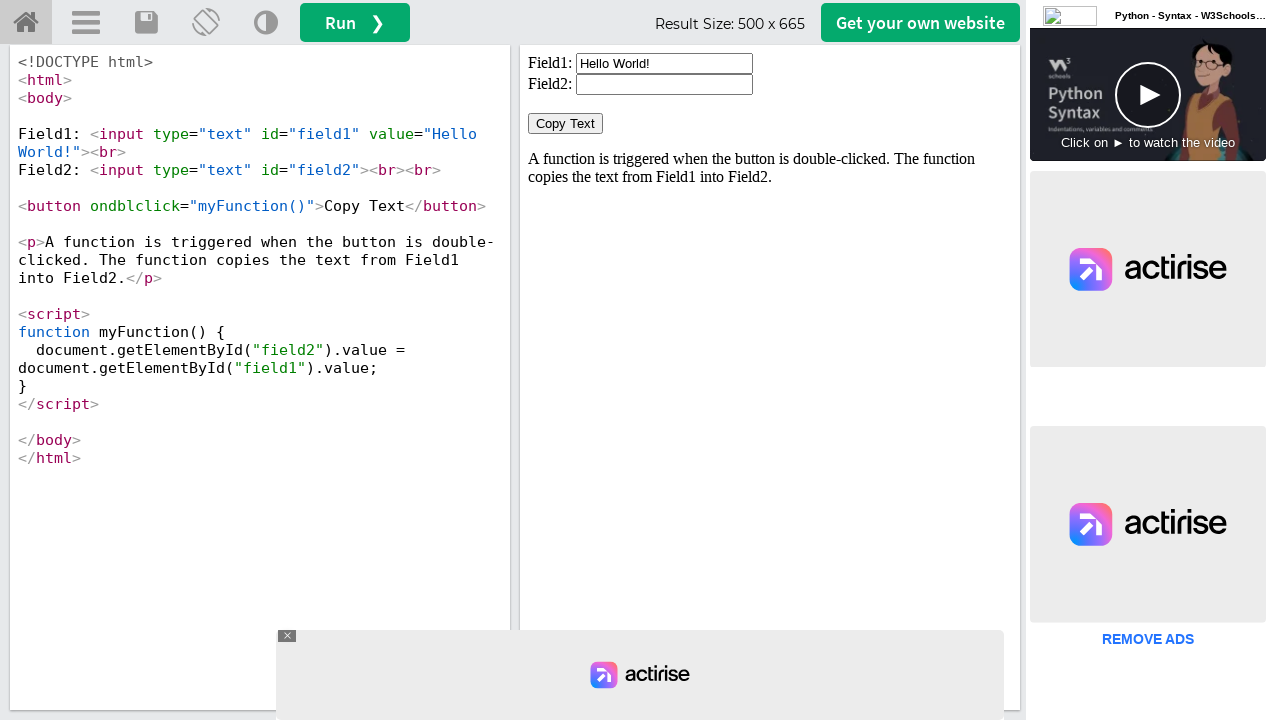

Cleared the first input field on #iframeResult >> internal:control=enter-frame >> #field1
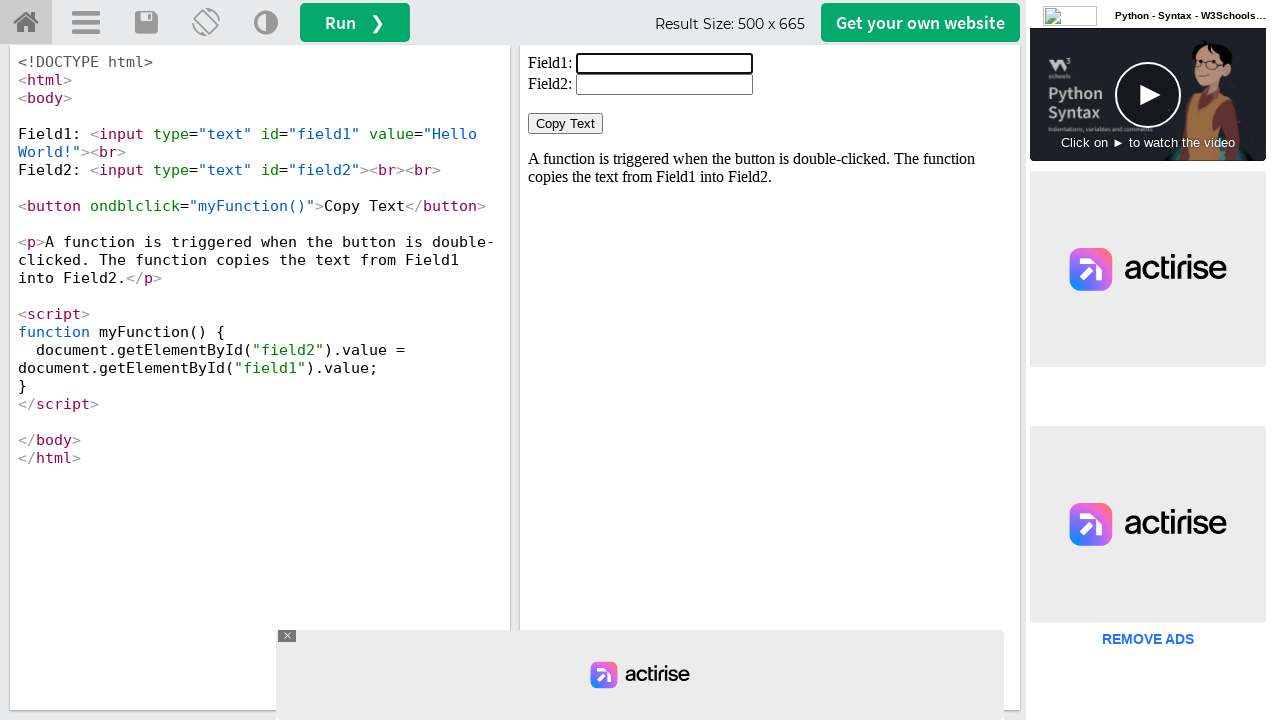

Entered 'Athul' into the first input field on #iframeResult >> internal:control=enter-frame >> #field1
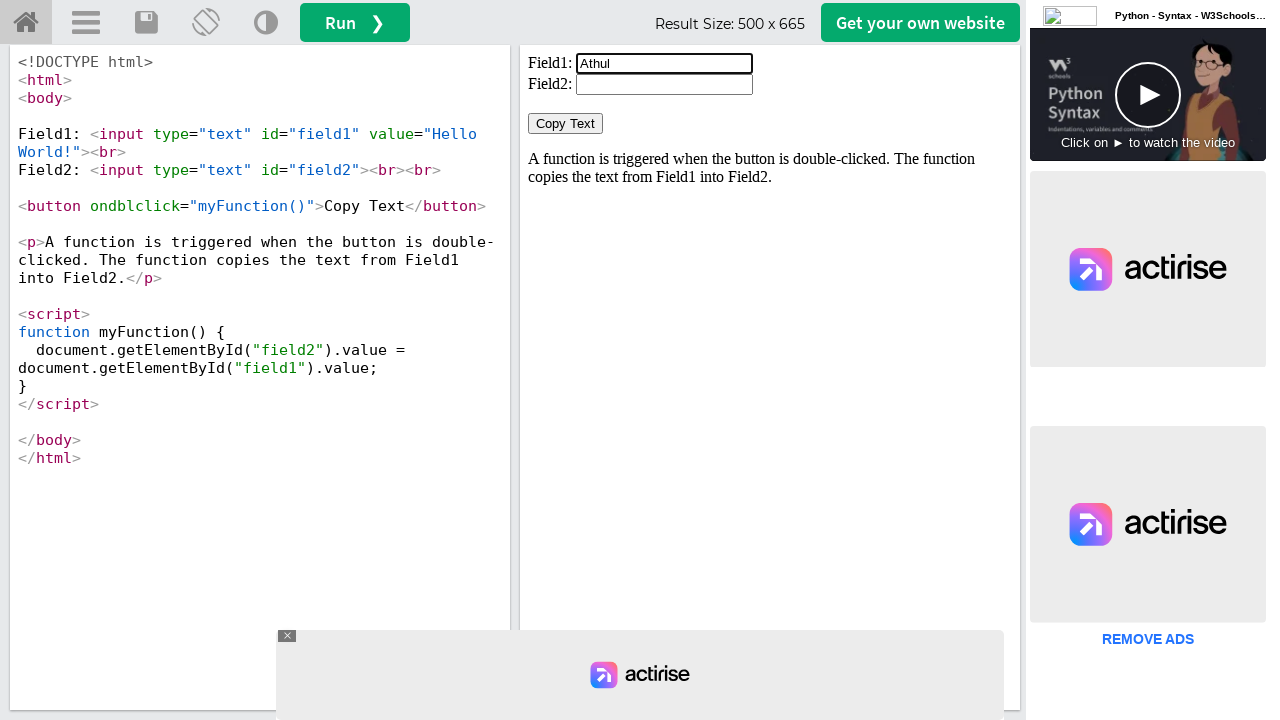

Double-clicked the 'Copy Text' button to copy text from first field at (566, 124) on #iframeResult >> internal:control=enter-frame >> button:has-text('Copy Text')
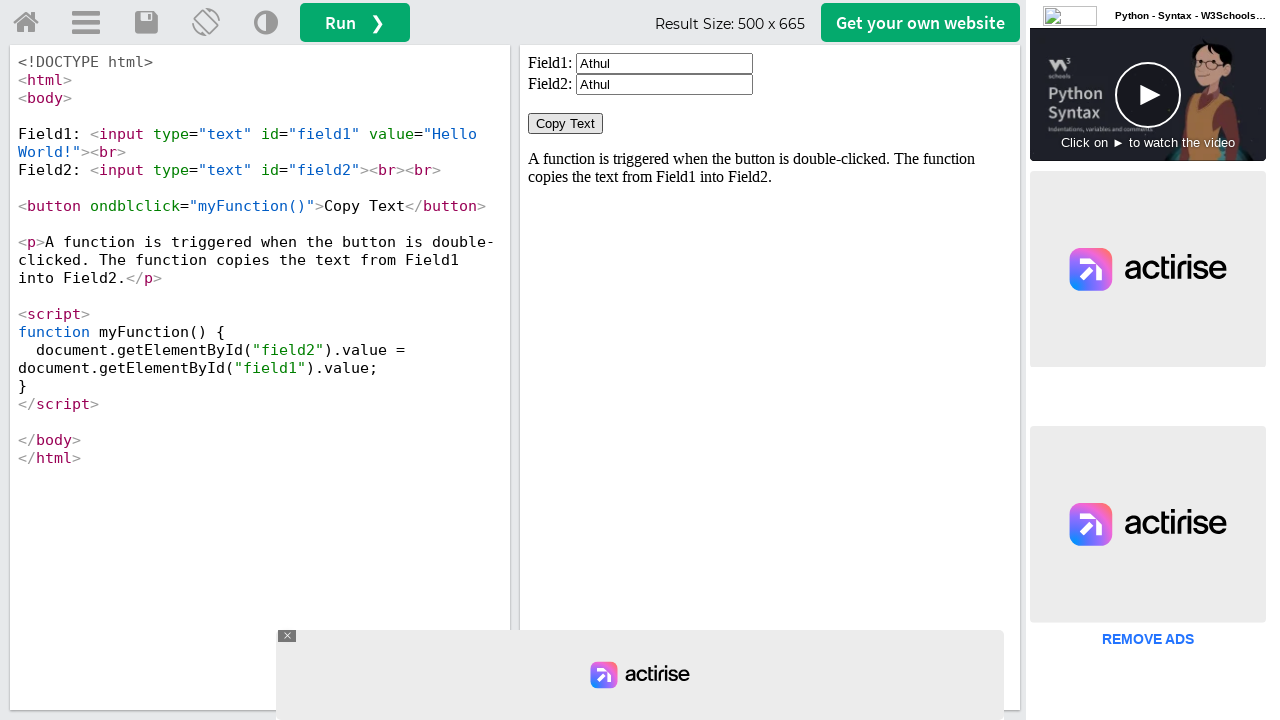

Waited for the second field to be populated with copied text
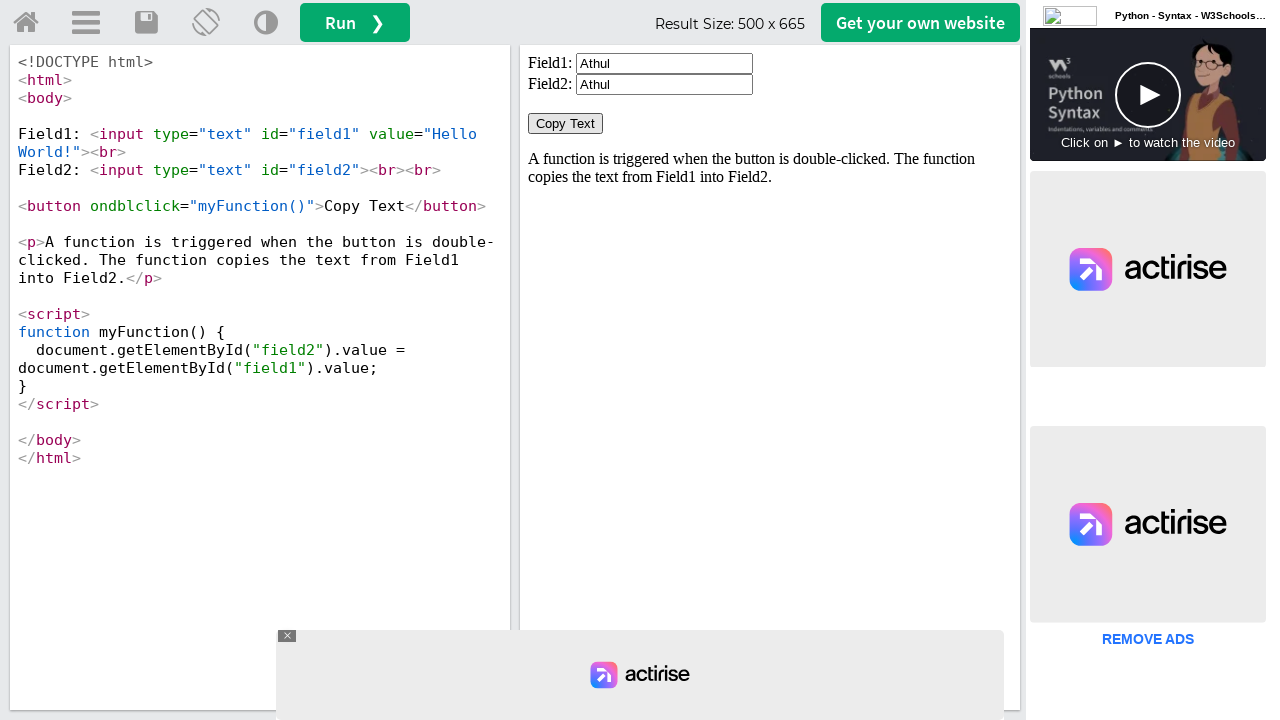

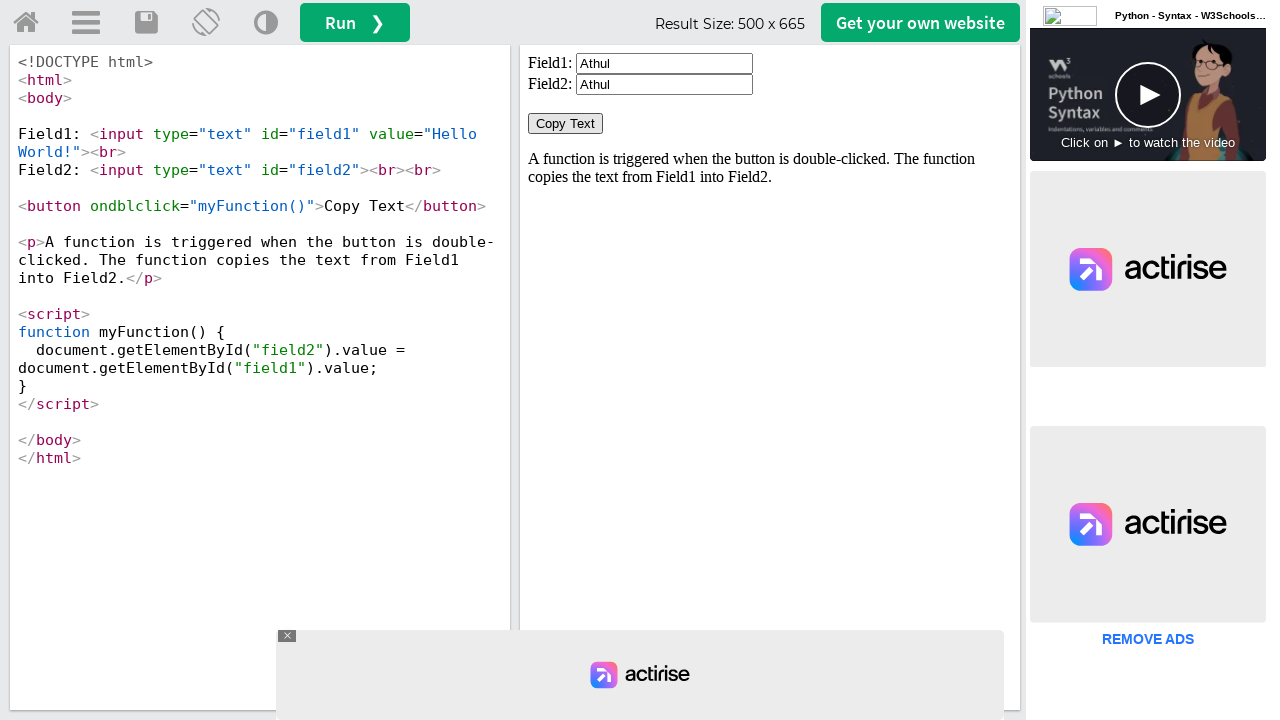